Tests API link that returns an Unauthorized (401) status by clicking the link and waiting for the response

Starting URL: https://demoqa.com/links

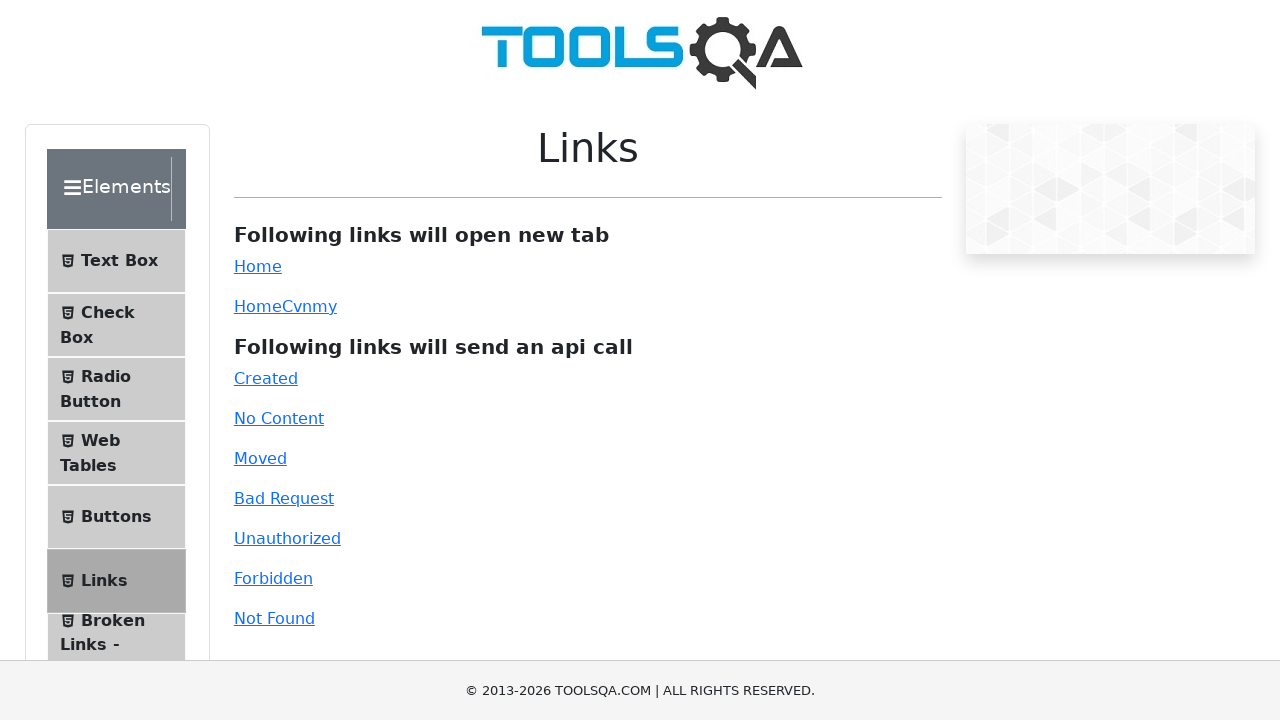

Clicked the Unauthorized API link at (287, 538) on #unauthorized
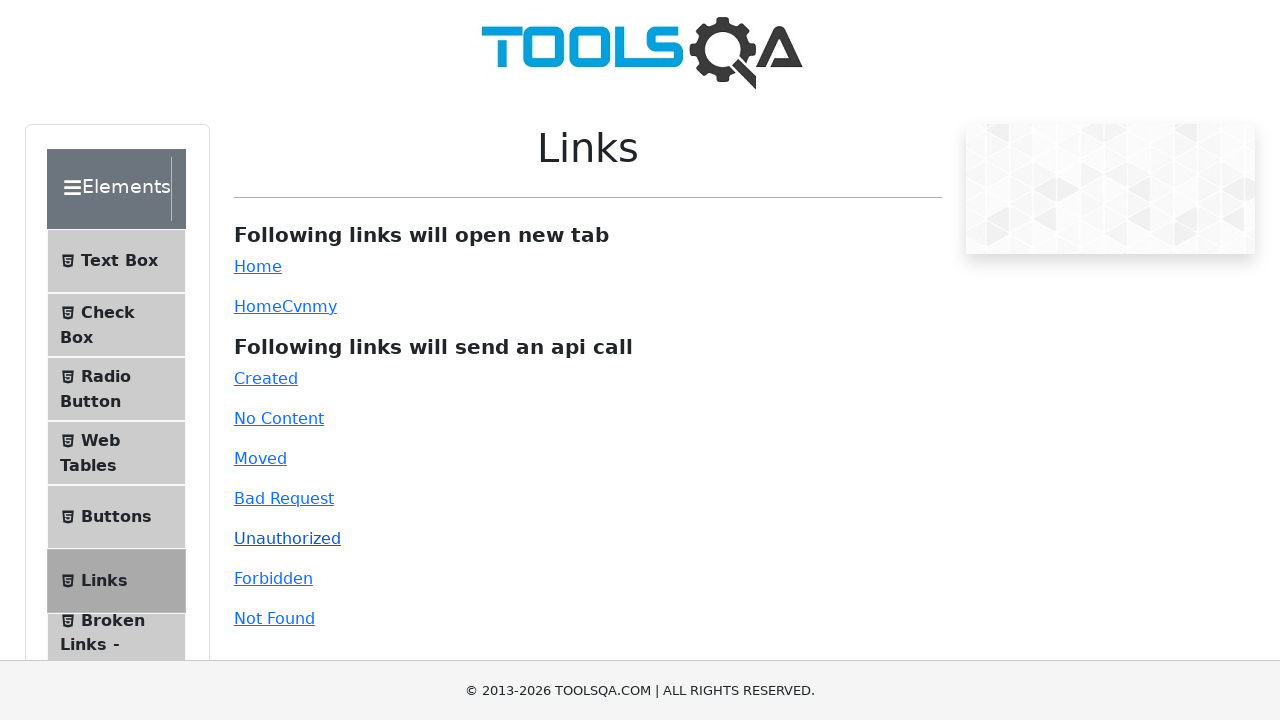

Response message appeared with 401 Unauthorized status
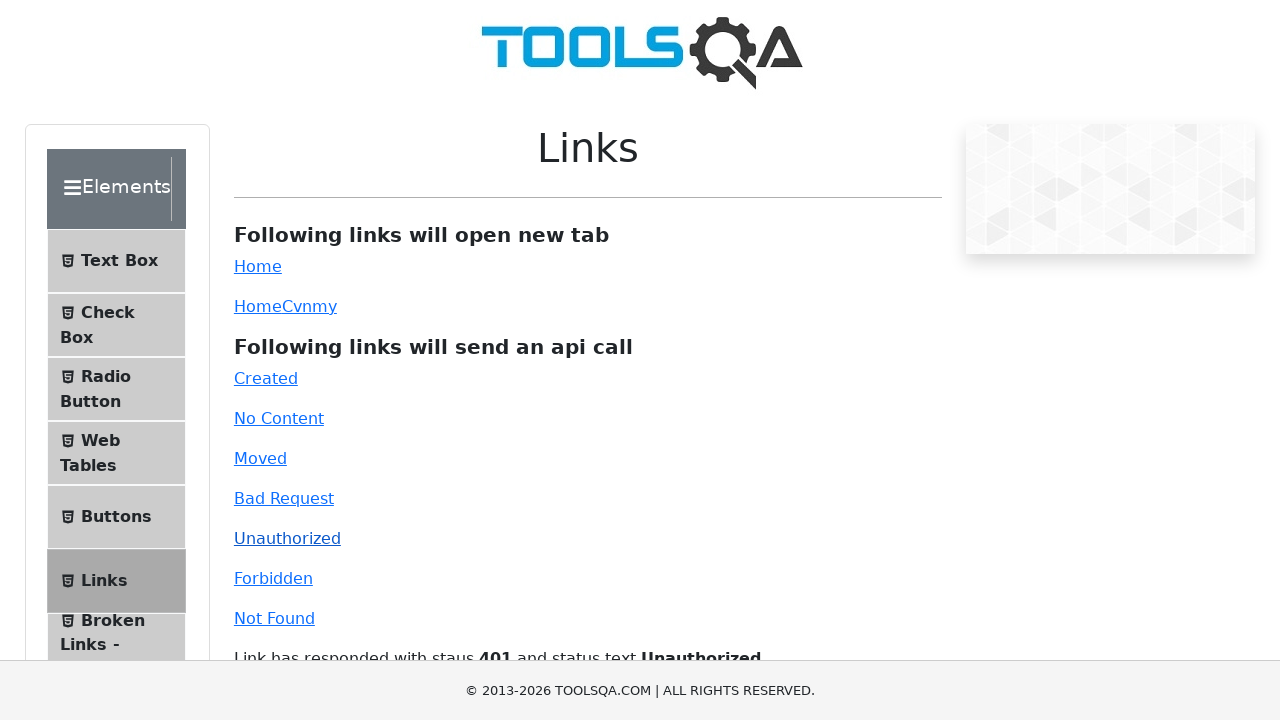

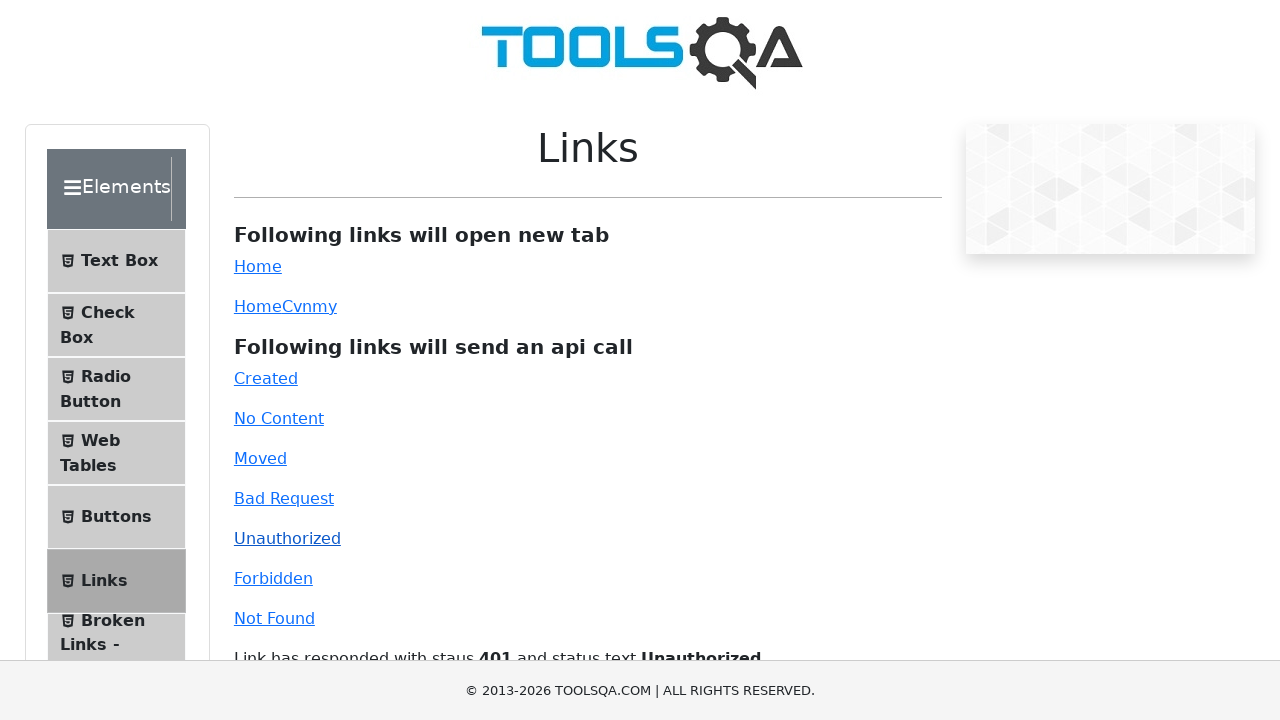